Tests the Robocode website by navigating to the homepage and clicking on the first menu link item in the navigation.

Starting URL: https://robocode.ua/

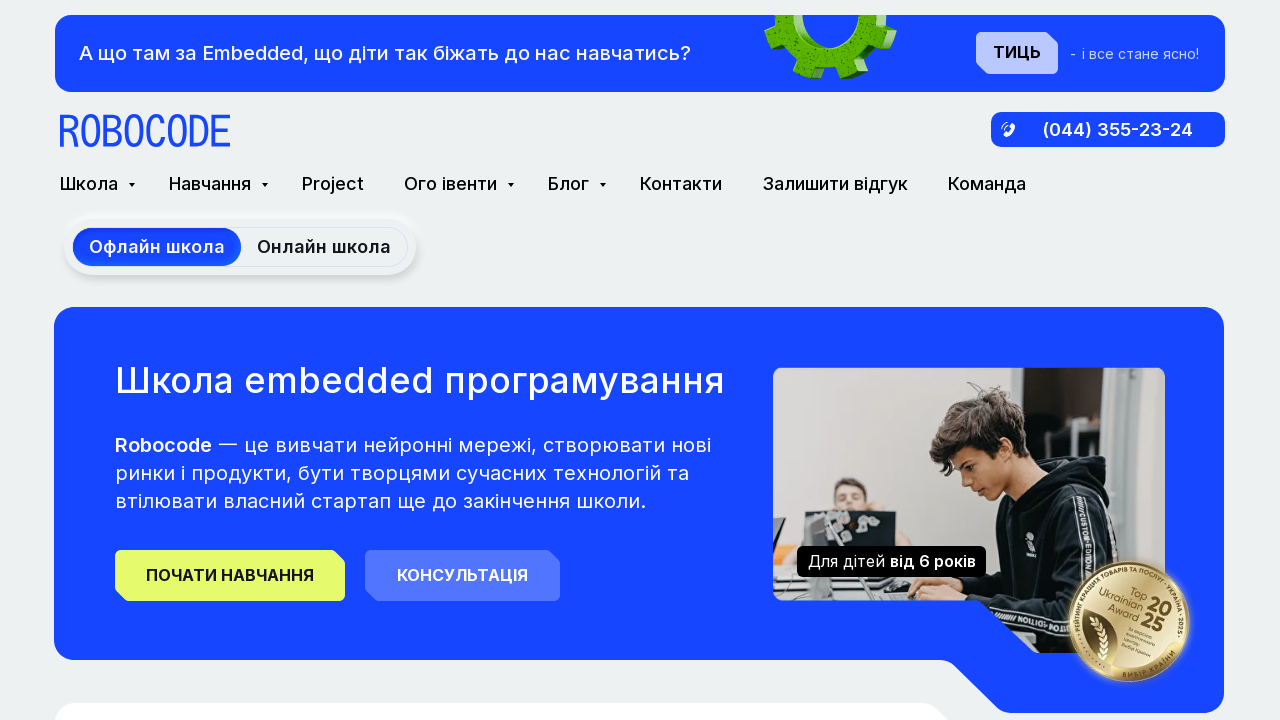

Navigated to Robocode homepage
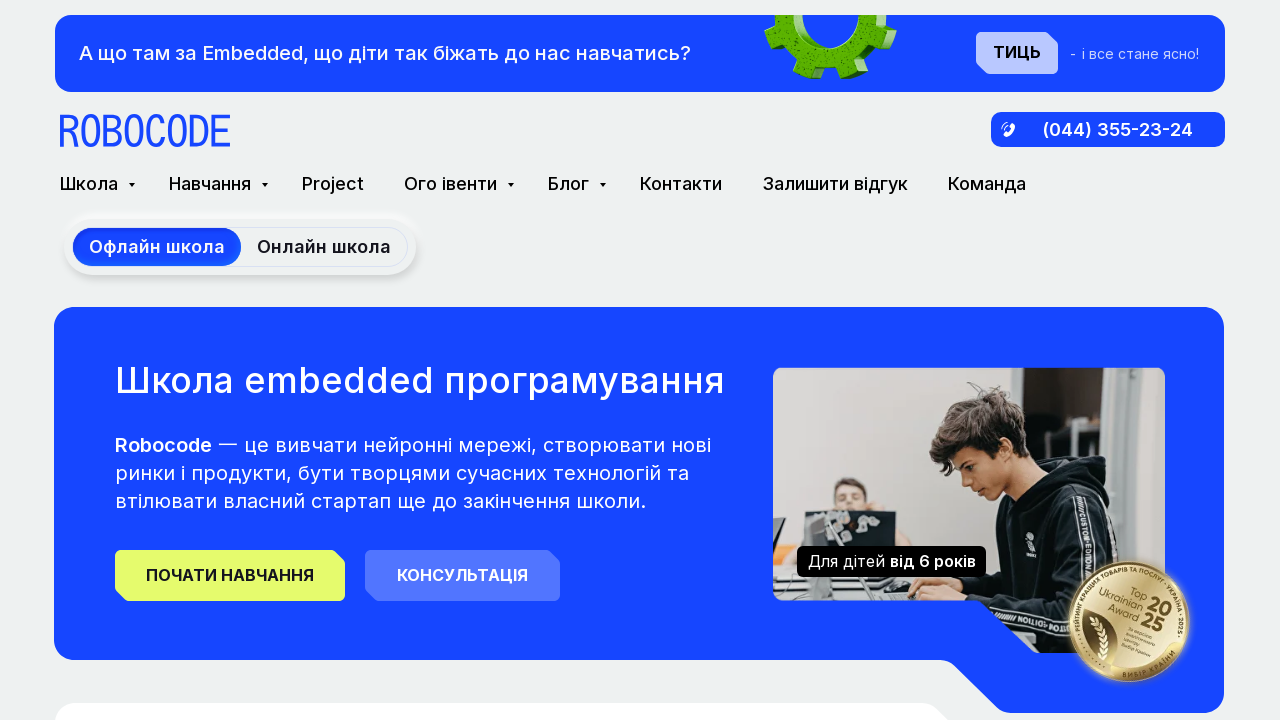

Clicked on the first menu link item in the navigation at (92, 183) on a.t-menu__link-item >> nth=0
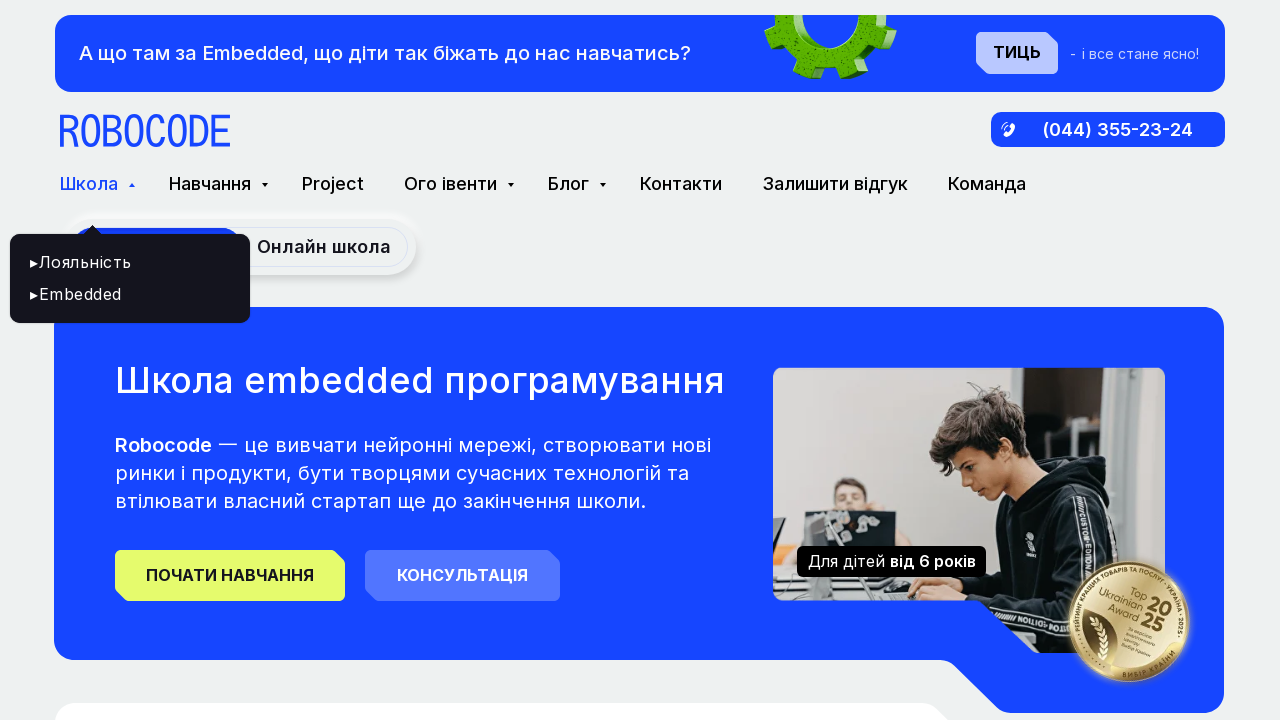

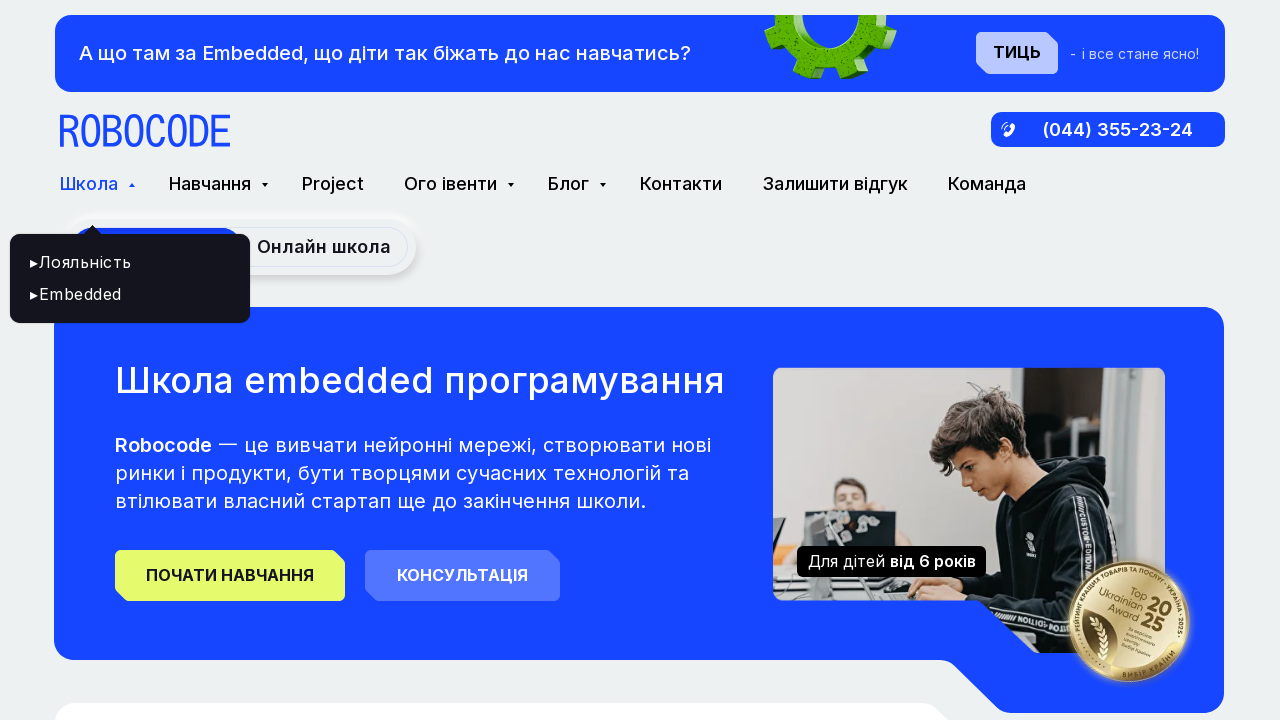